Tests drag and drop functionality by dragging element A to element B

Starting URL: https://crossbrowsertesting.github.io/drag-and-drop

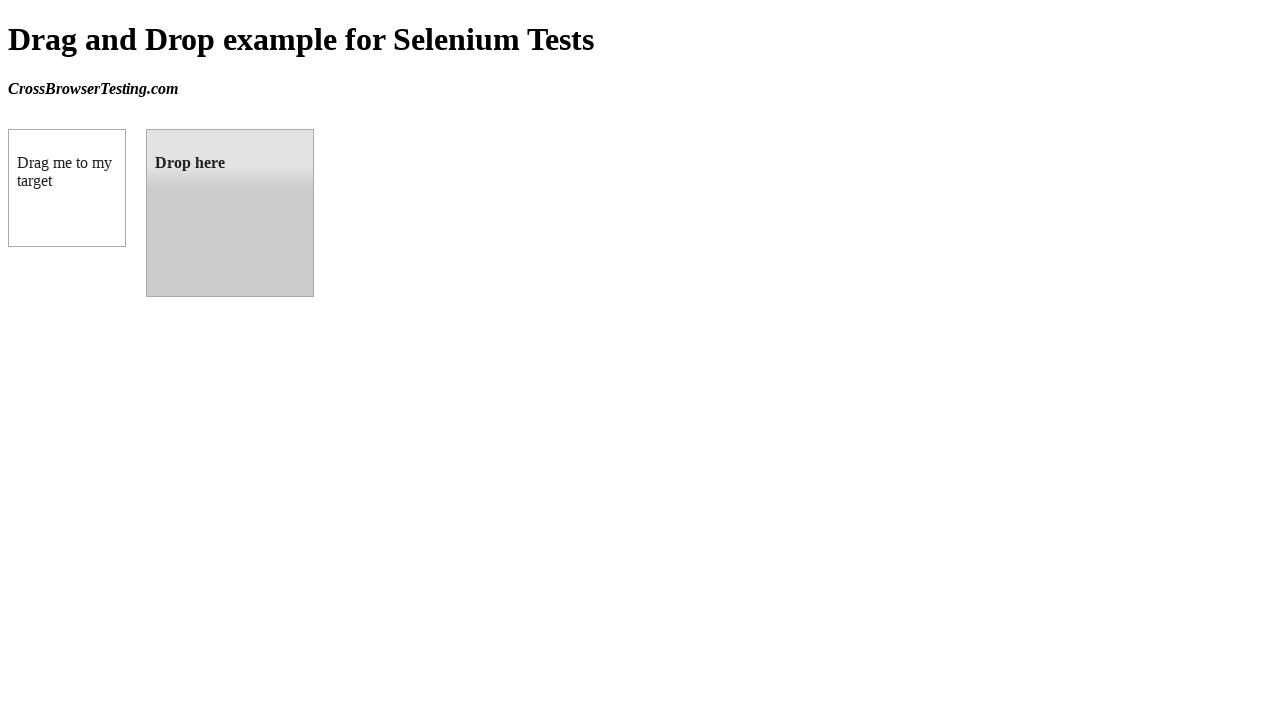

Located source element (box A) with id 'draggable'
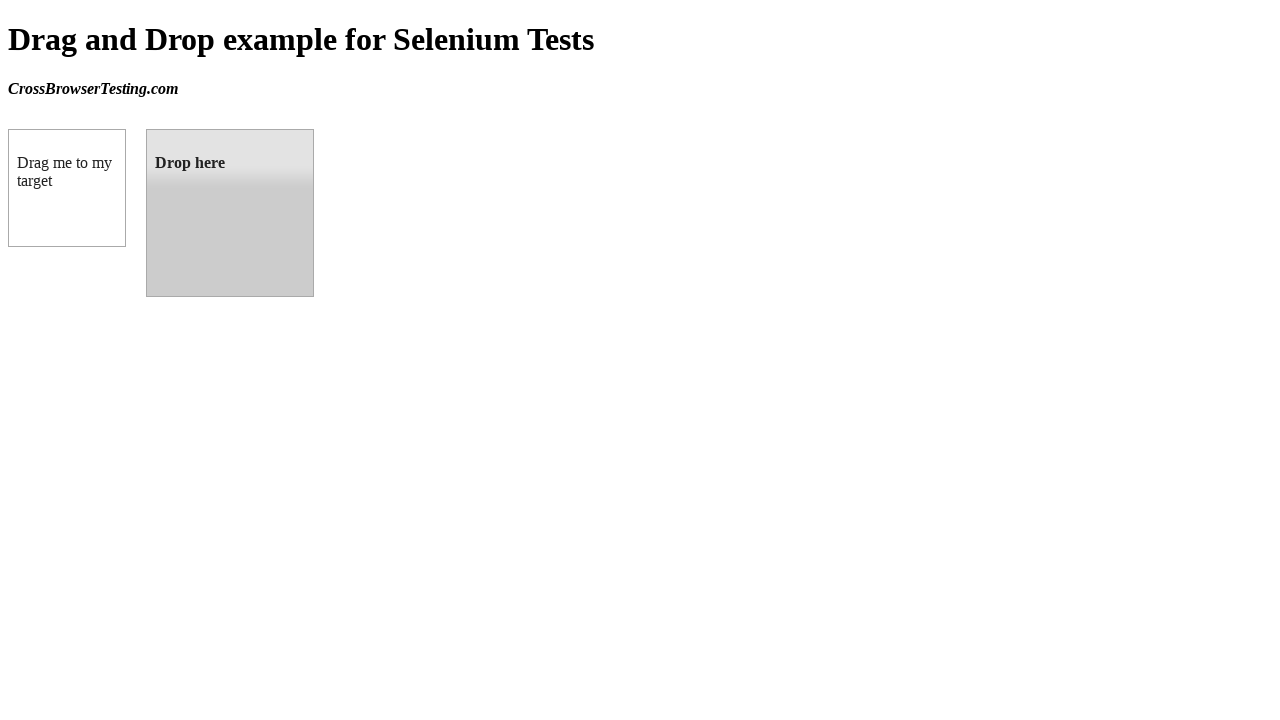

Located target element (box B) with id 'droppable'
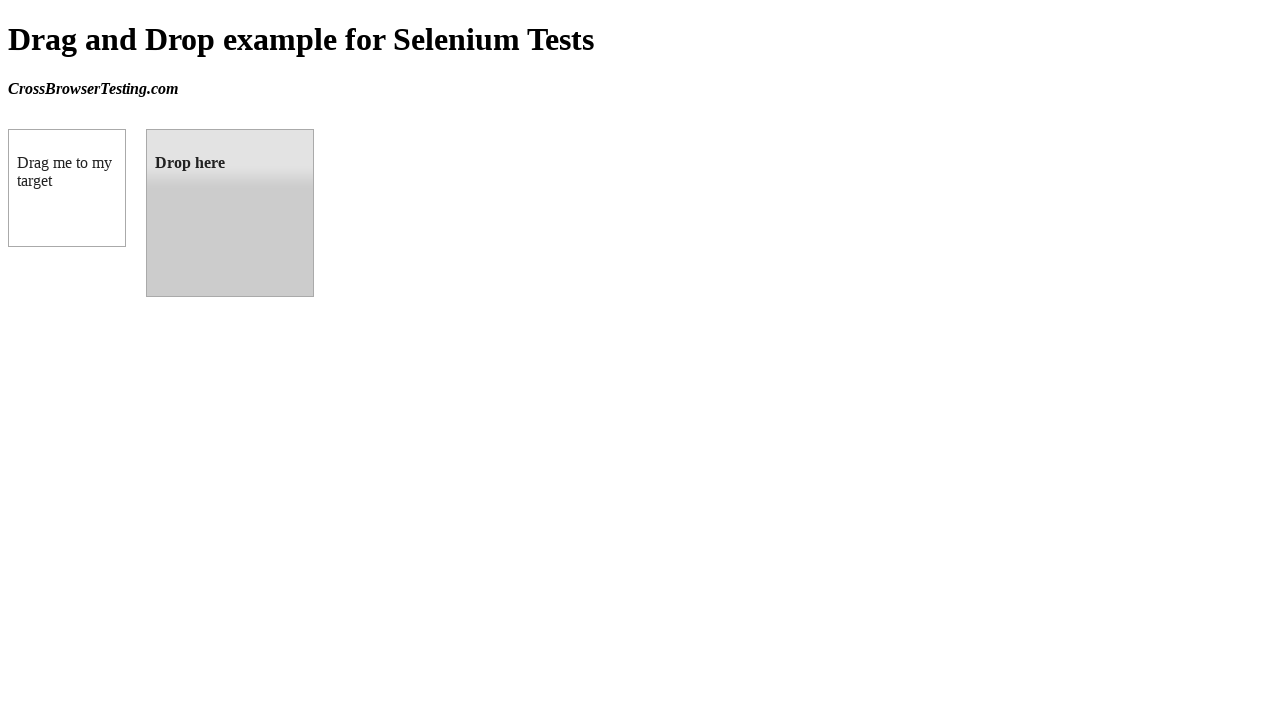

Dragged element A to element B successfully at (230, 213)
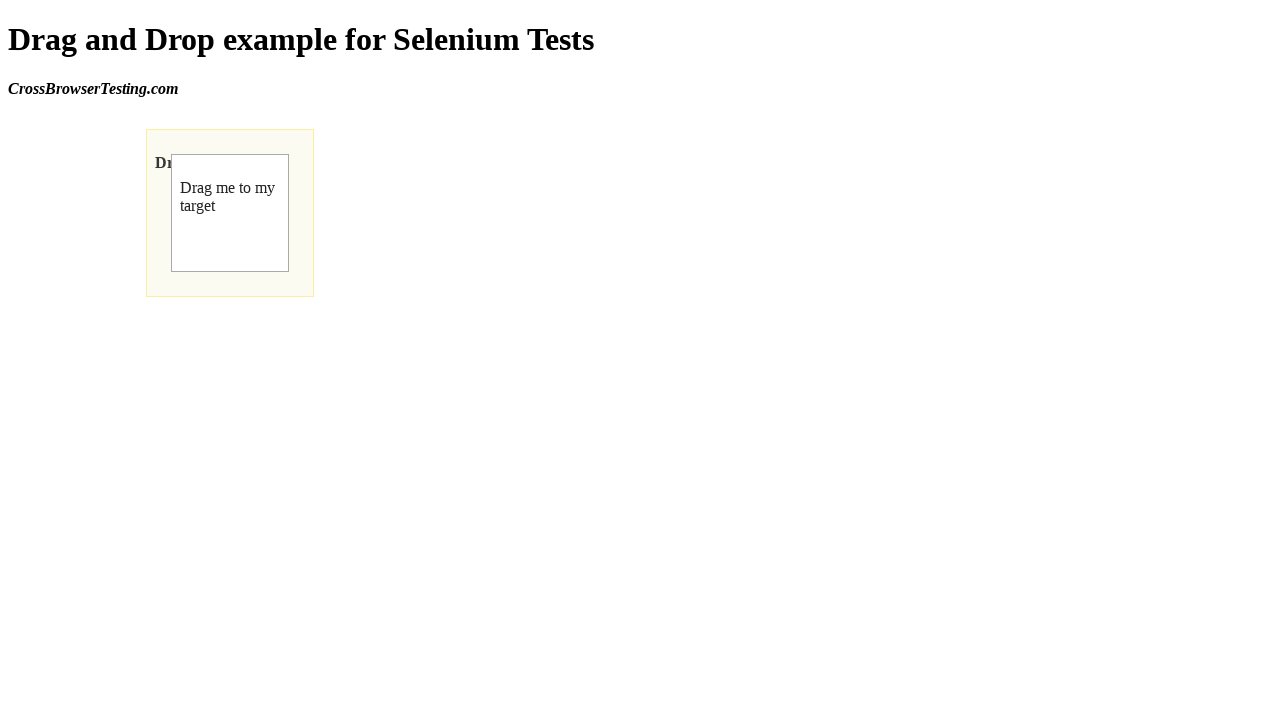

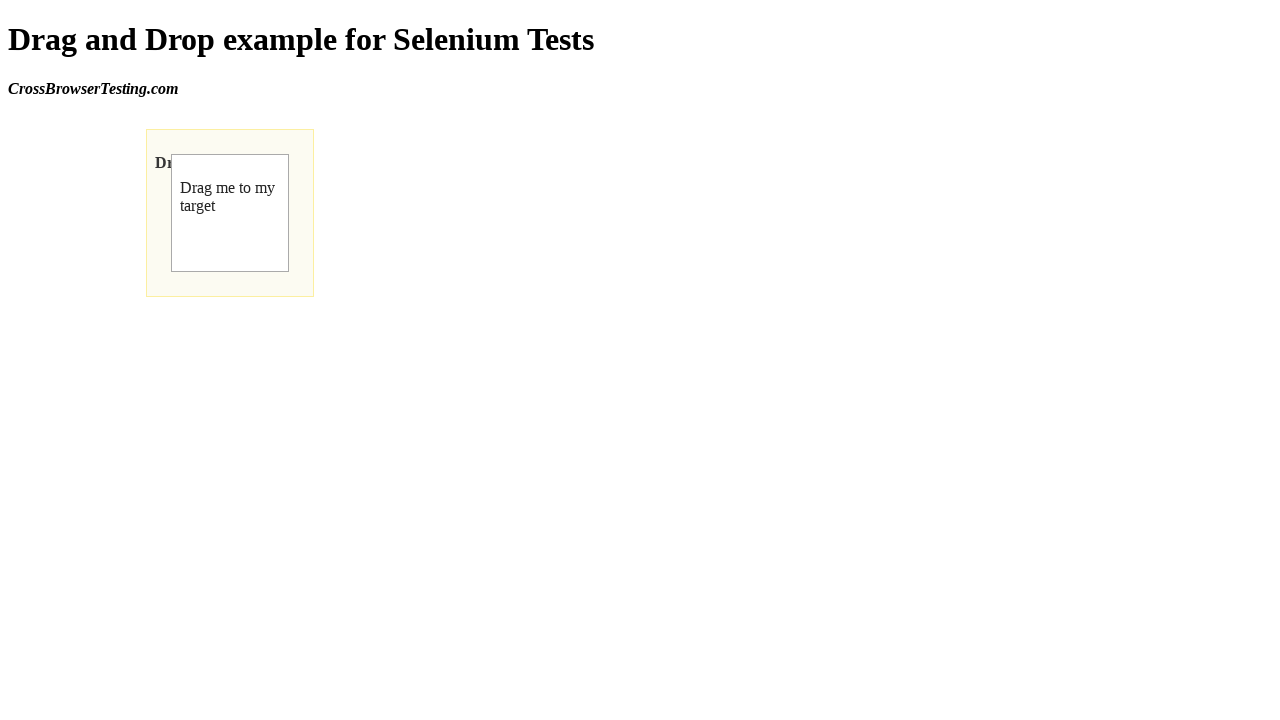